Tests drag and drop functionality on the jQuery UI Droppable demo page by dragging a source element onto a target element and verifying the drop was successful.

Starting URL: https://jqueryui.com/droppable/

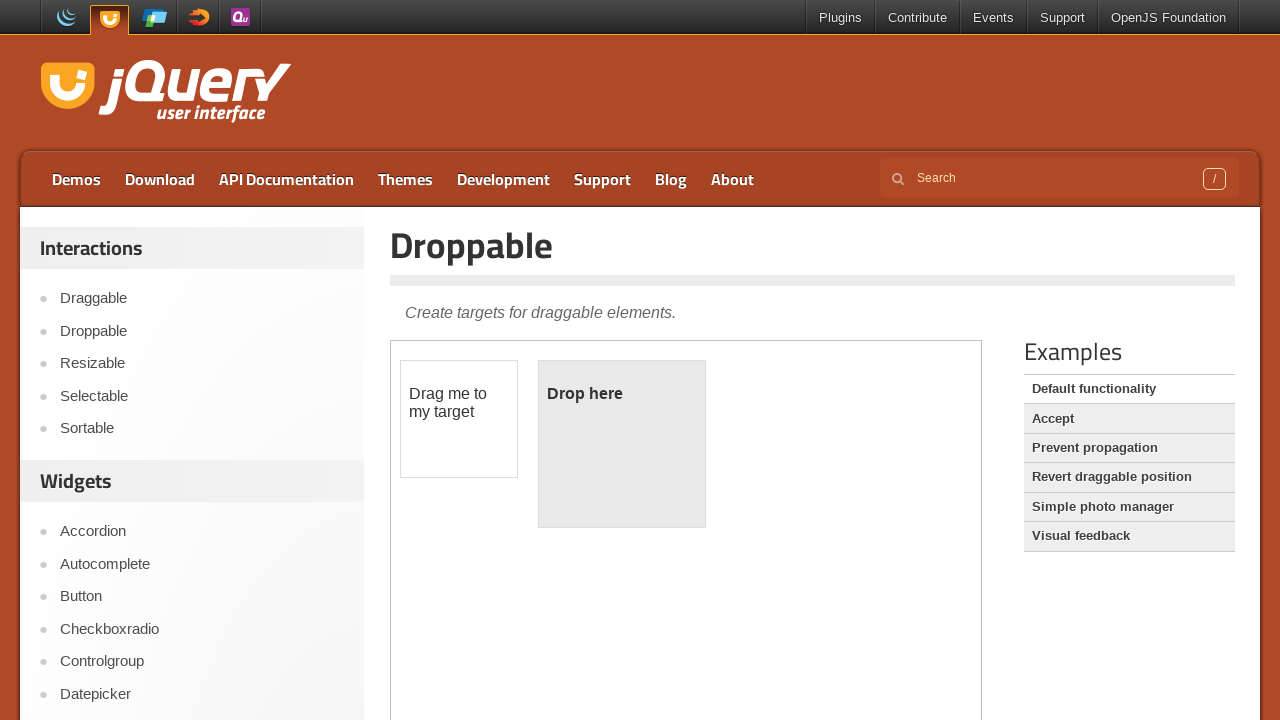

Located the demo iframe
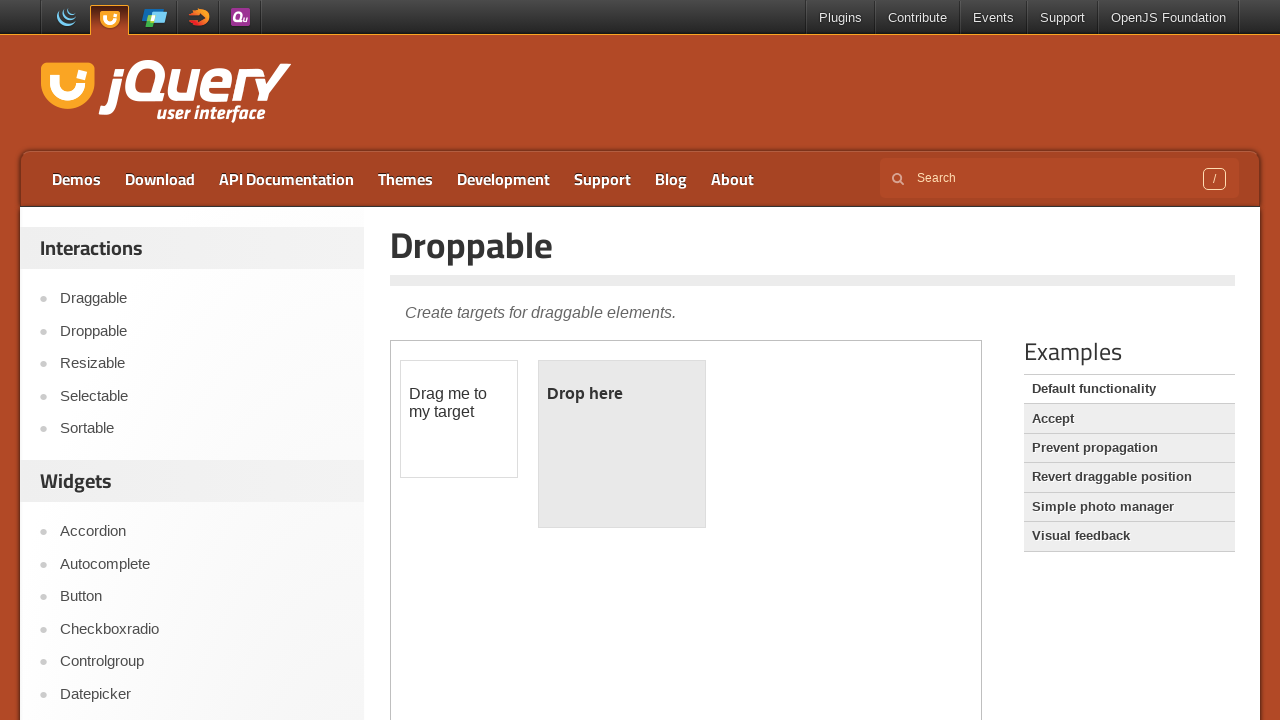

Draggable source element is visible
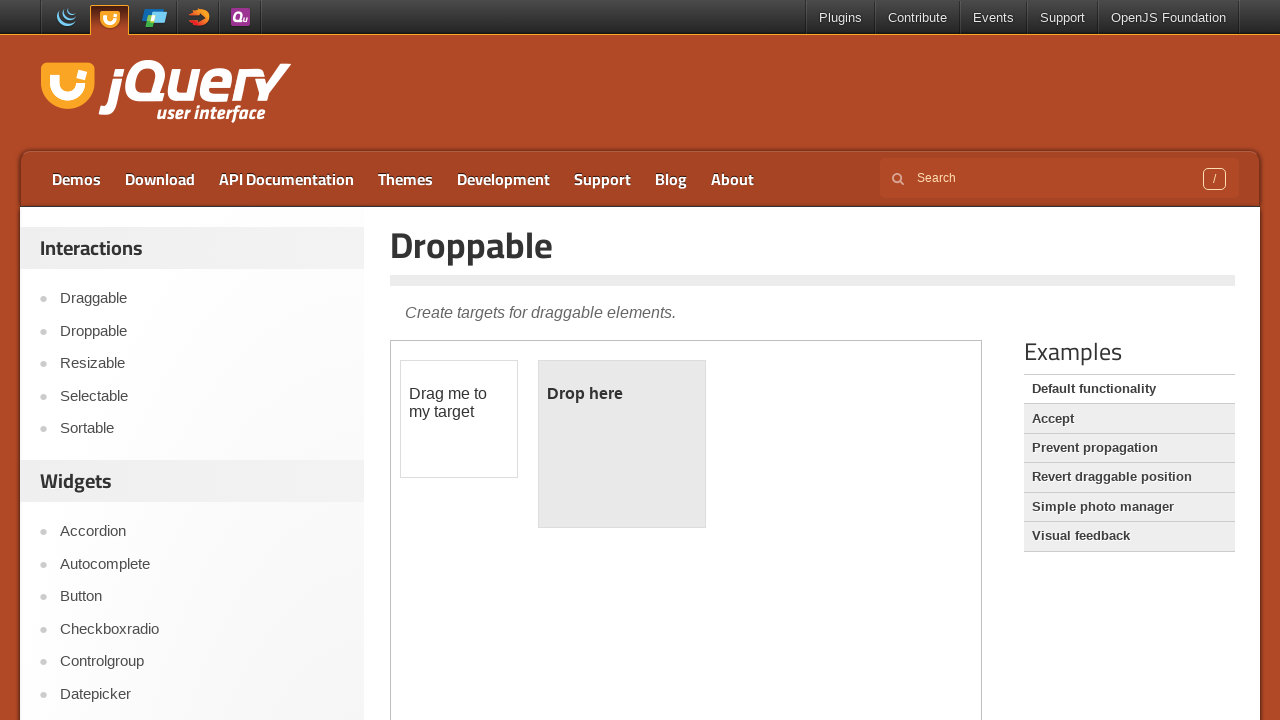

Droppable target element is visible
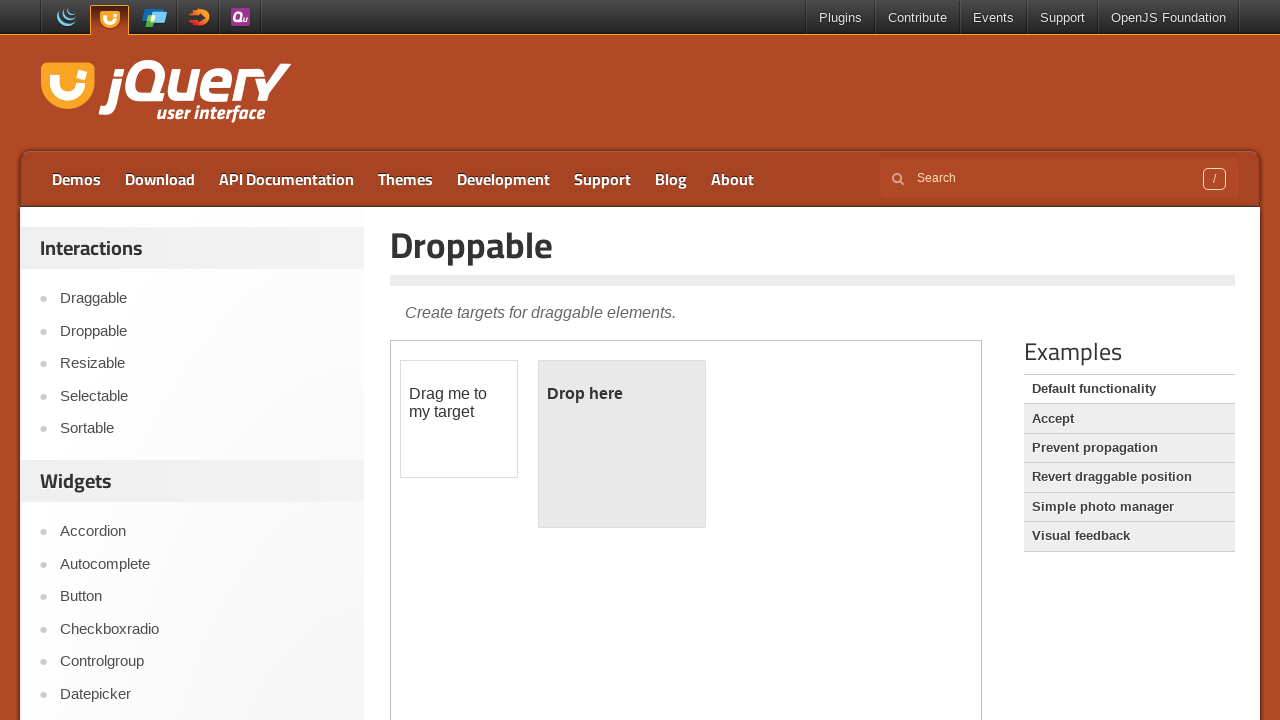

Dragged source element onto target element at (622, 444)
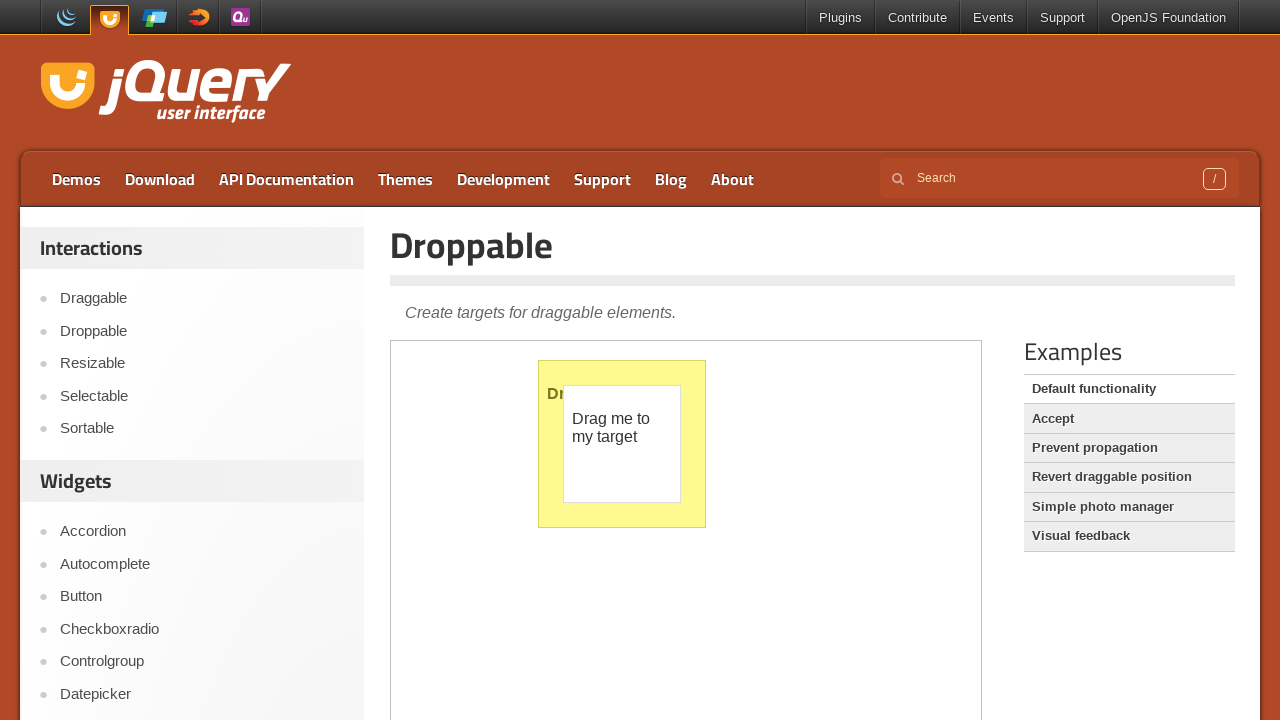

Drop successful - 'Dropped!' text appeared in target element
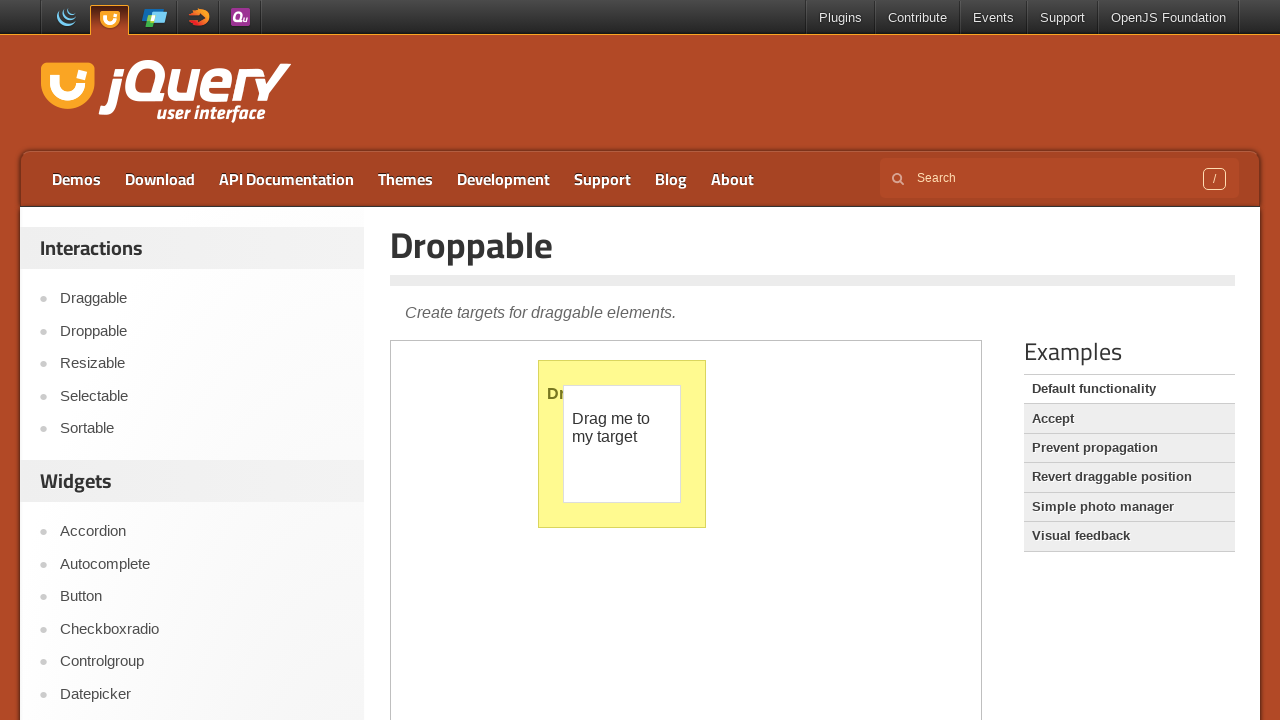

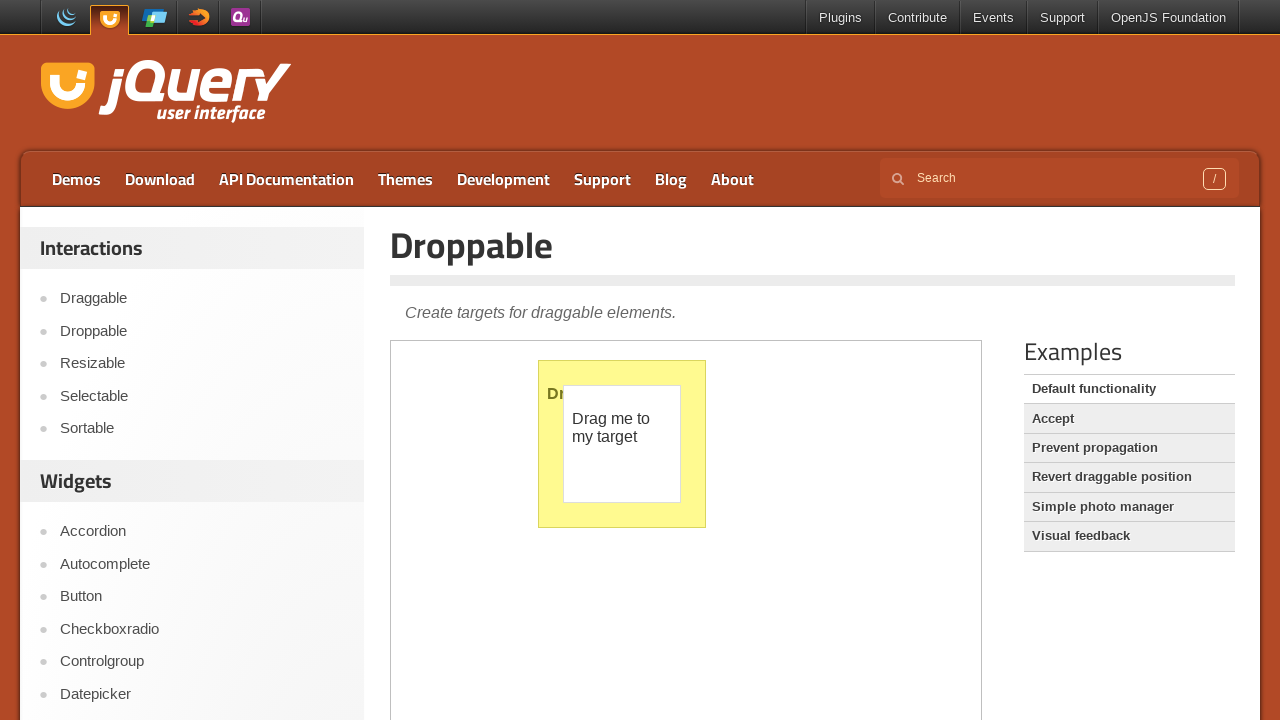